Tests iframe navigation by switching between multiple frames in a frameset, filling text inputs in each frame, and clicking a radio button in a nested iframe within frame 3.

Starting URL: https://ui.vision/demo/webtest/frames/

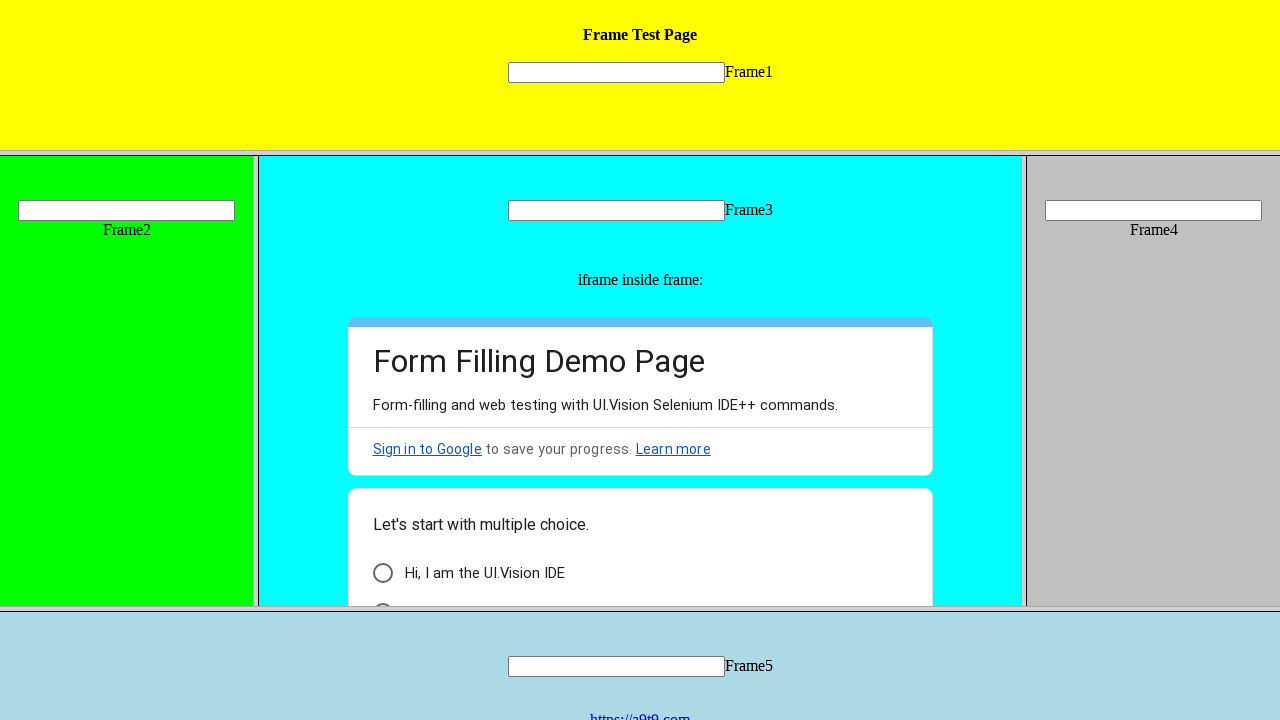

Switched to frame 1 and filled text input with 'welcome' on frame[name='frame1'], frame:nth-of-type(1) >> nth=0 >> internal:control=enter-fr
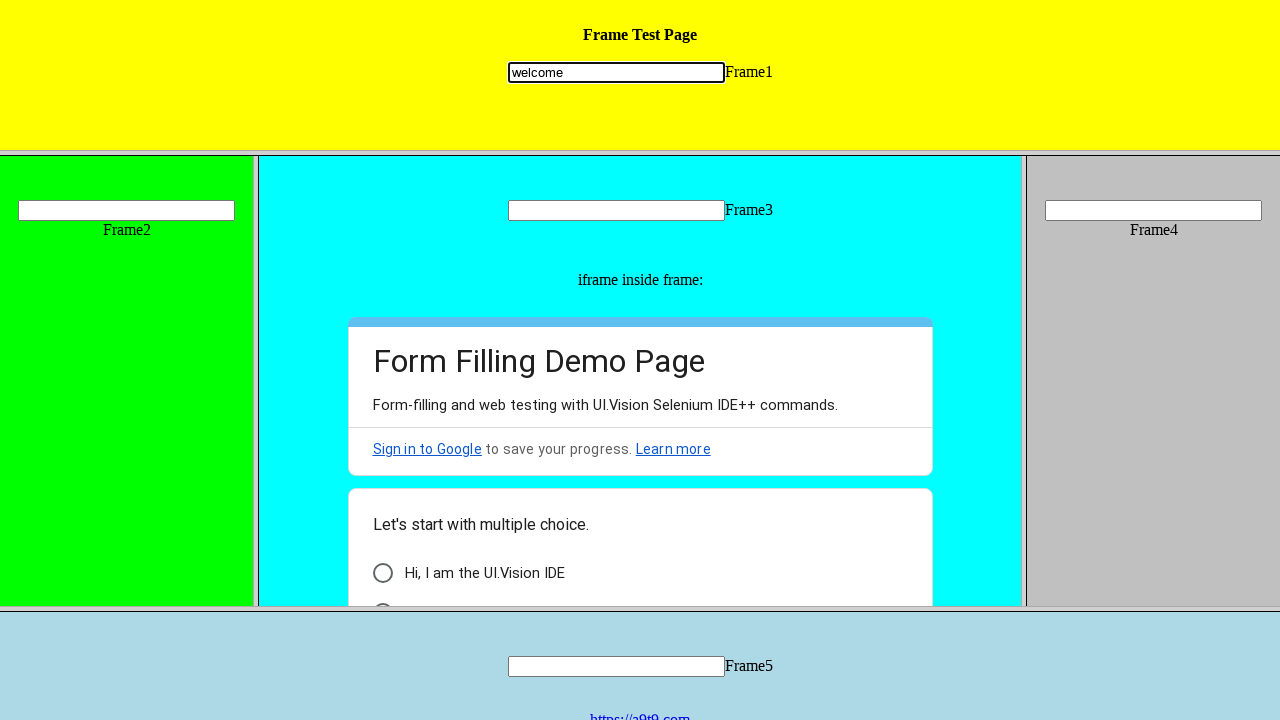

Switched to frame 2 and filled text input with 'Selenium' on frame[src='frame_2.html'] >> internal:control=enter-frame >> input[name='mytext2
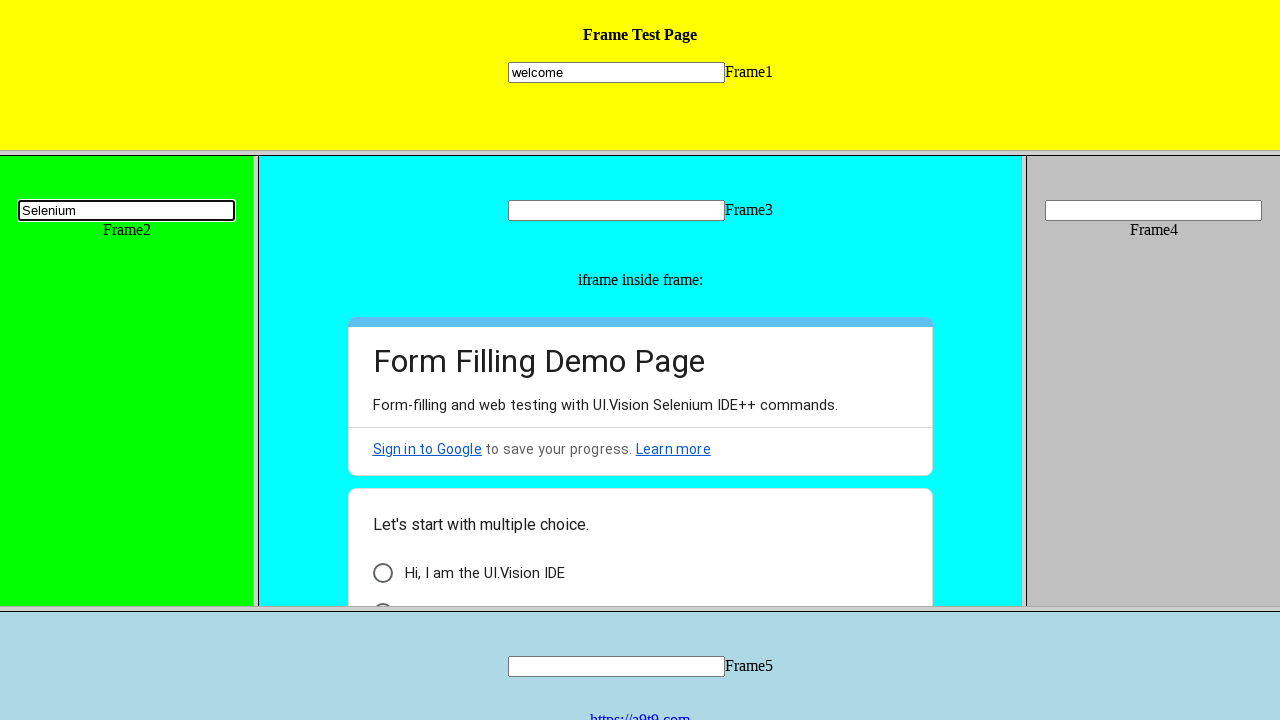

Switched to frame 3 and filled text input with 'Frame 3' on frame[src='frame_3.html'] >> internal:control=enter-frame >> input[name='mytext3
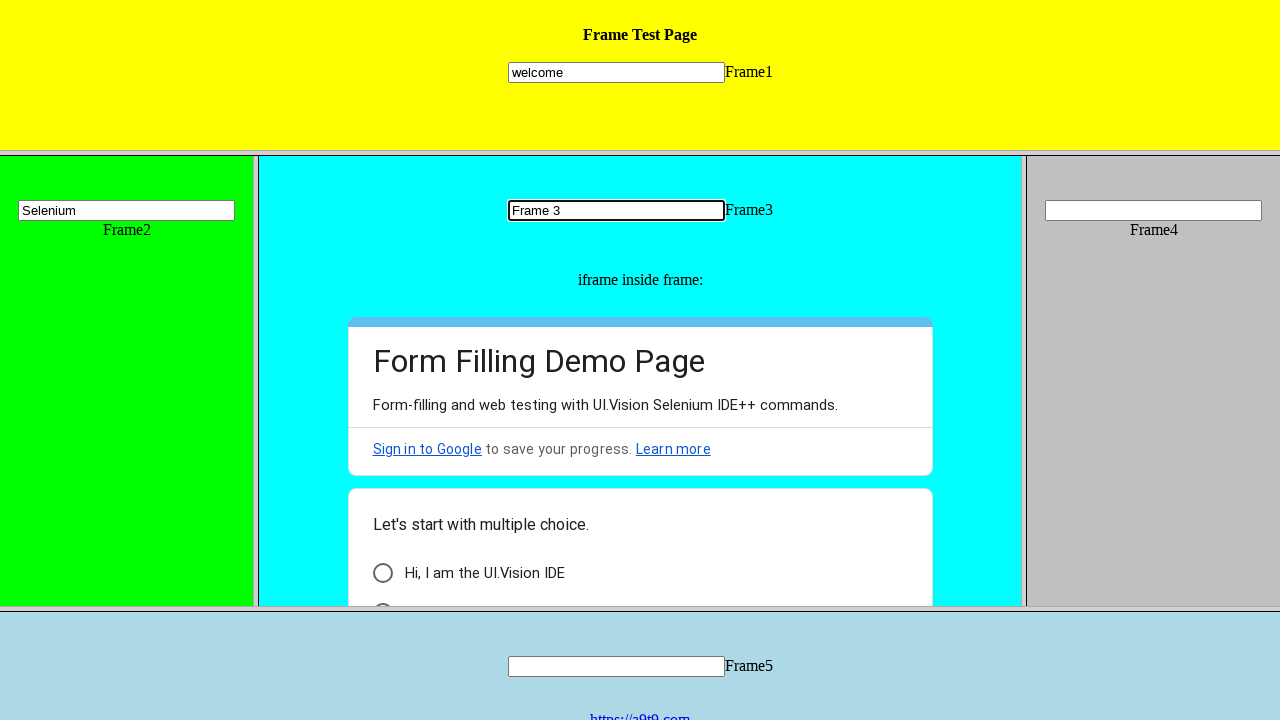

Navigated to nested iframe within frame 3 and clicked radio button at (382, 596) on frame[src='frame_3.html'] >> internal:control=enter-frame >> iframe >> nth=0 >> 
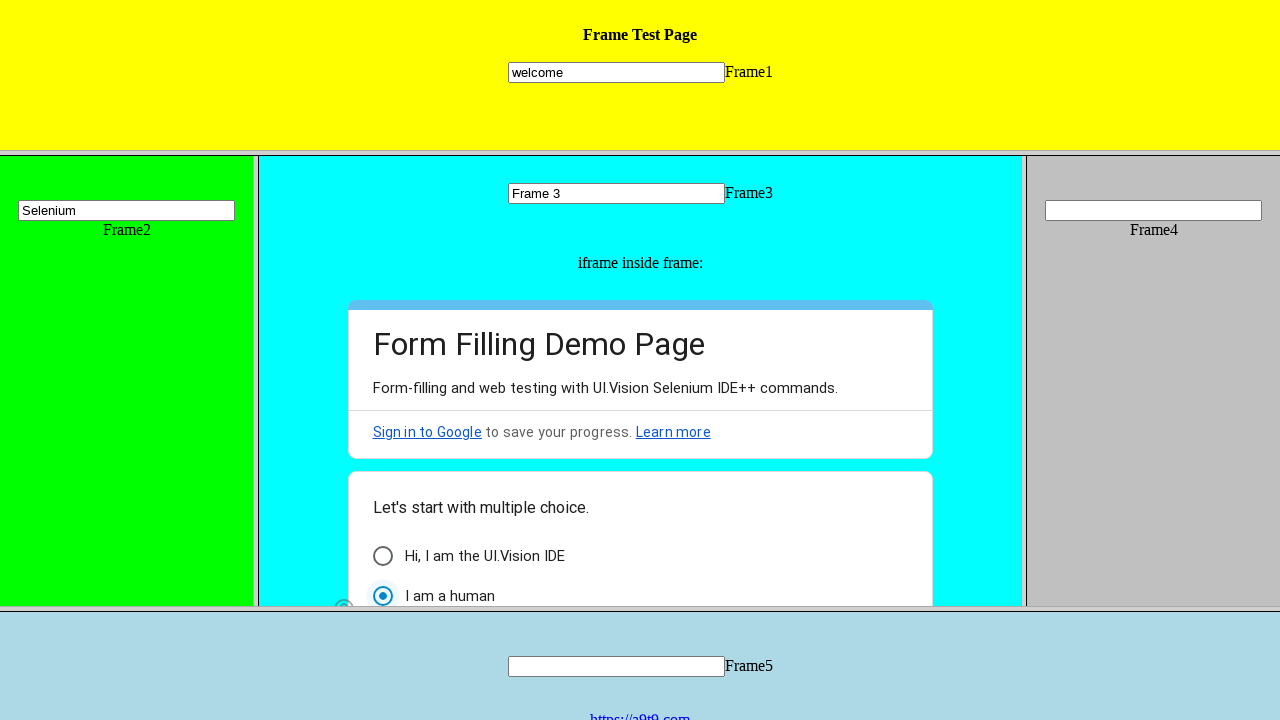

Switched to frame 4 and filled text input with 'Hello' on frame[src='frame_4.html'] >> internal:control=enter-frame >> input[name='mytext4
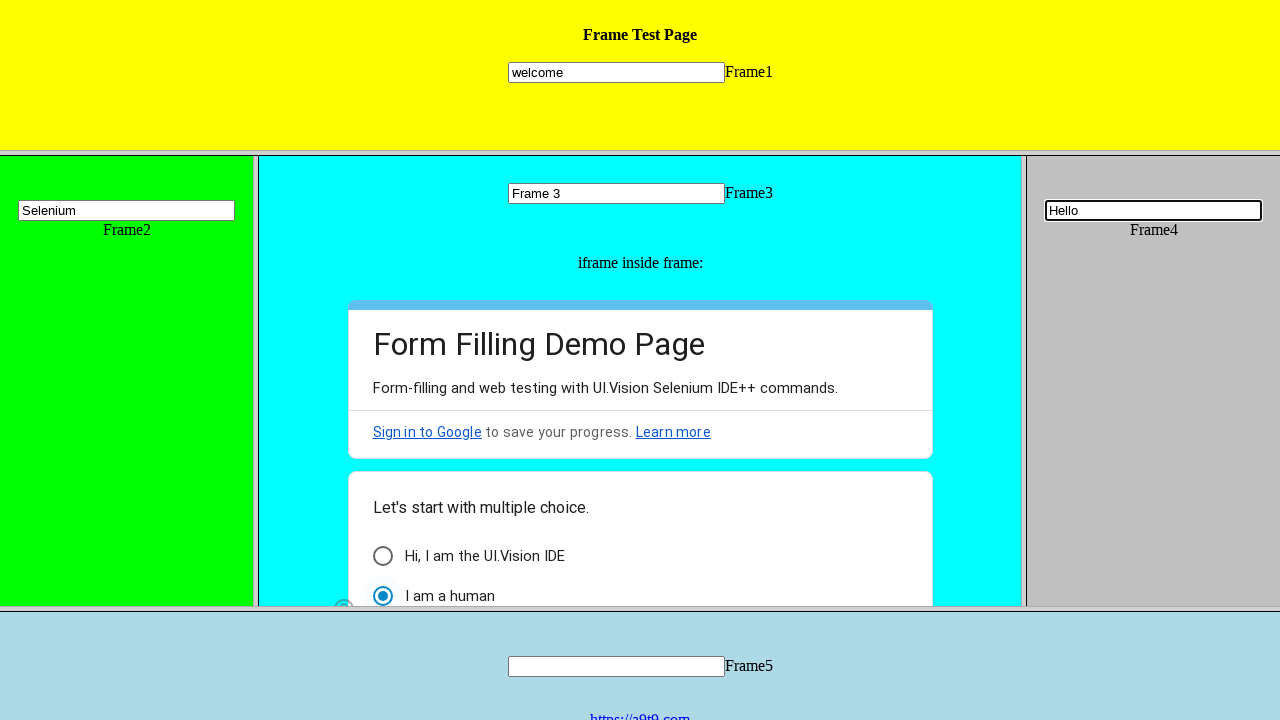

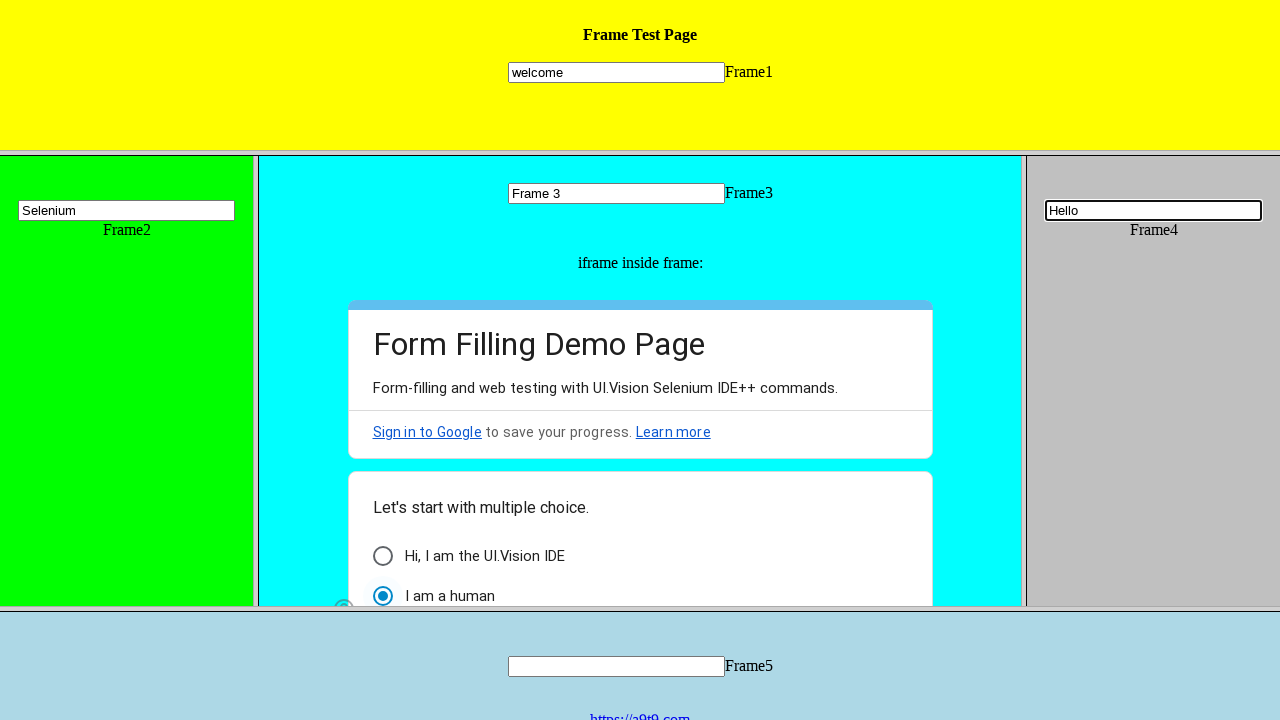